Tests radio button selection functionality by clicking through different radio button options on the form

Starting URL: http://formy-project.herokuapp.com/radiobutton

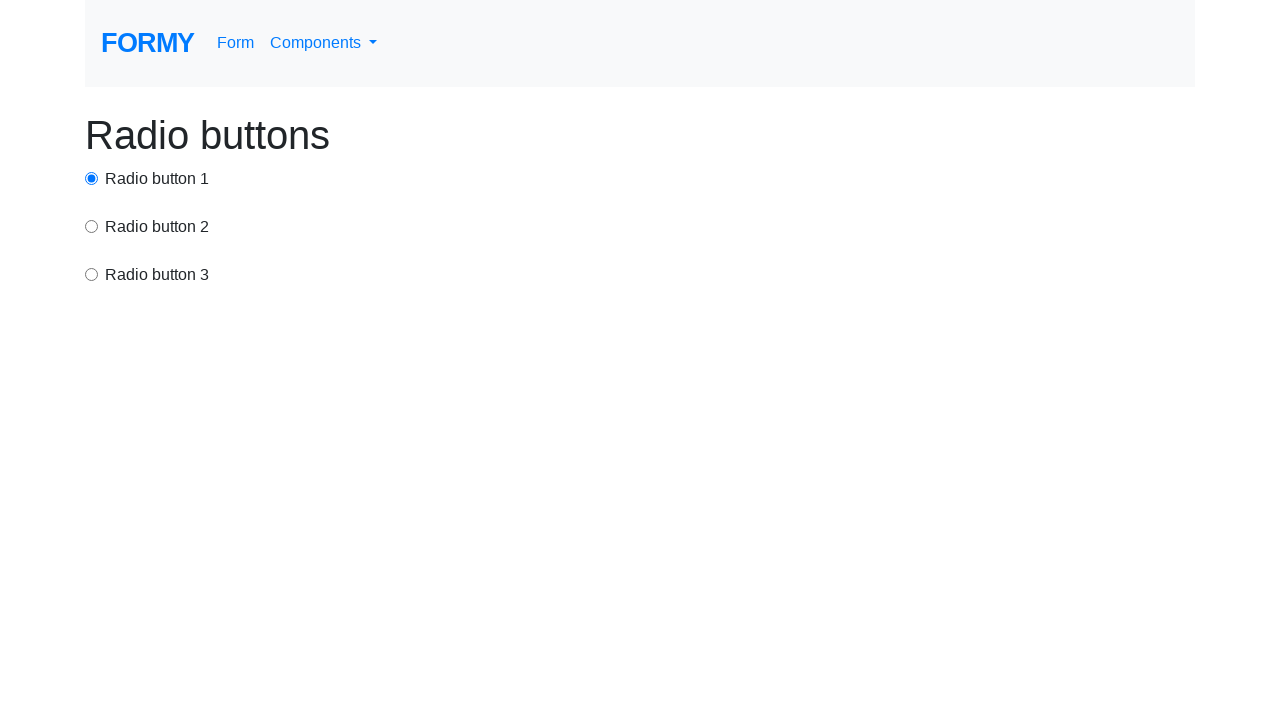

Clicked first radio button at (92, 178) on #radio-button-1
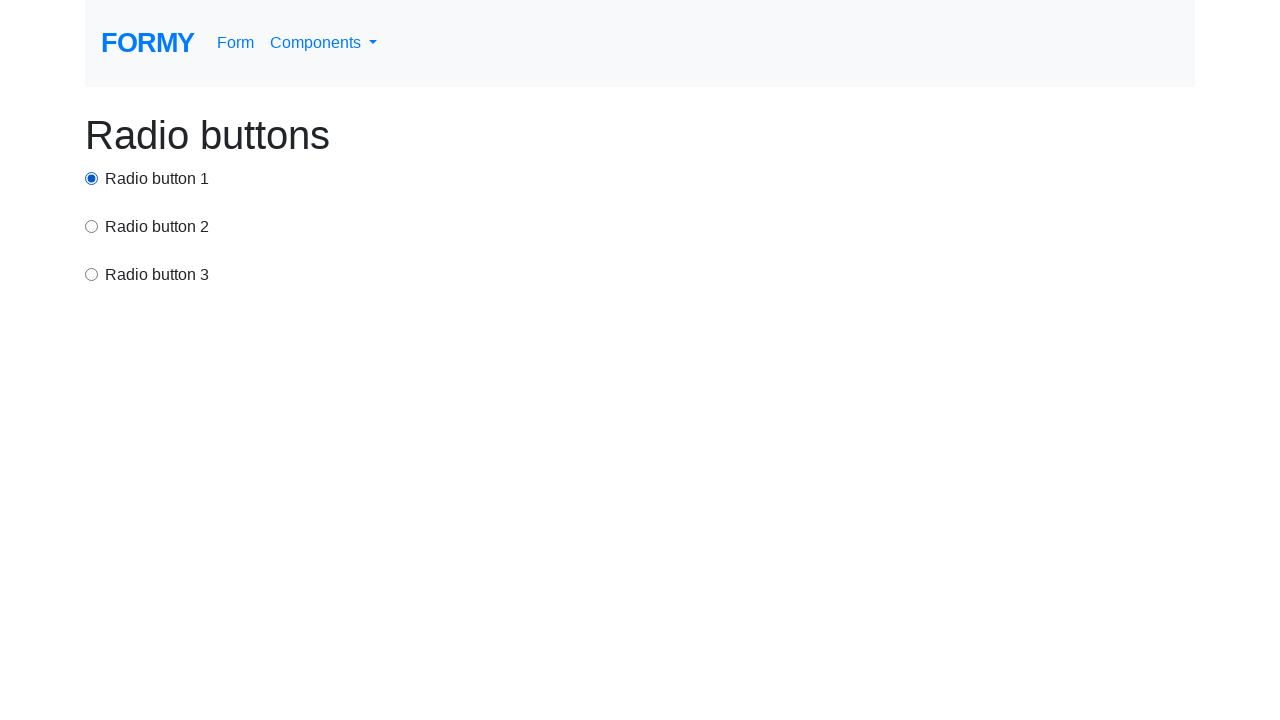

Clicked second radio button (option2) at (92, 226) on input[value='option2']
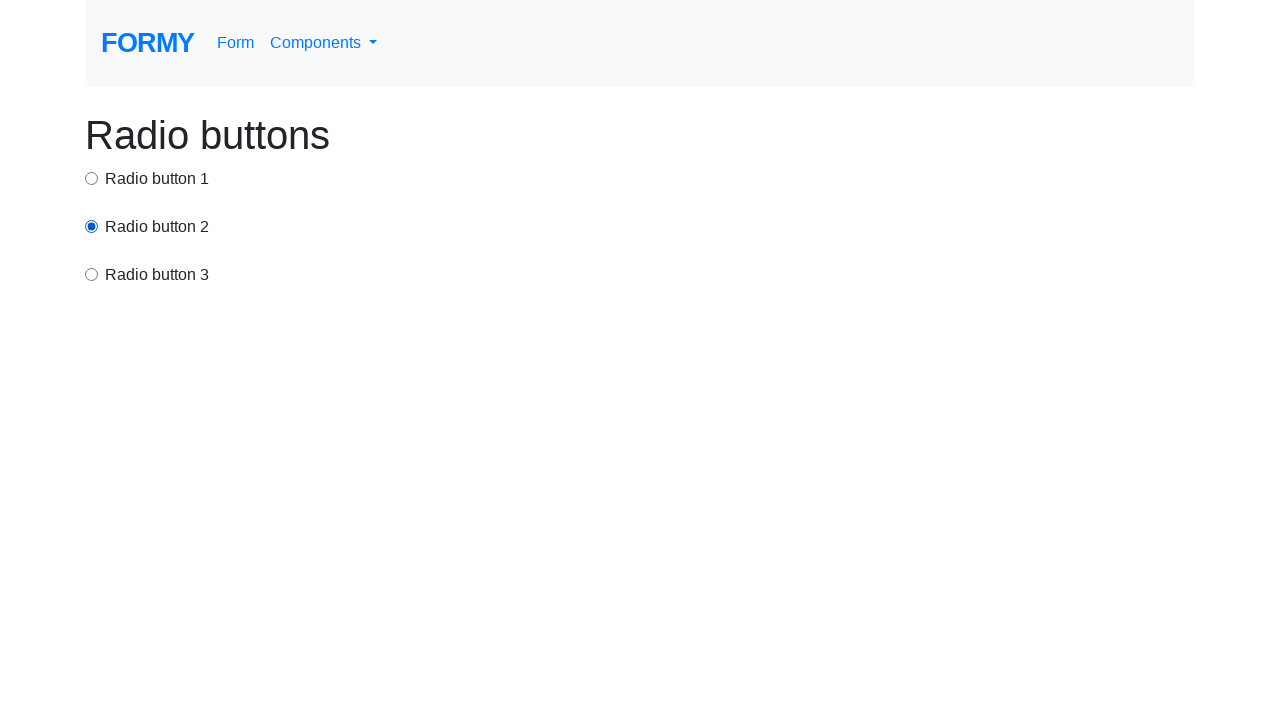

Clicked third radio button (option3) at (92, 274) on input[value='option3']
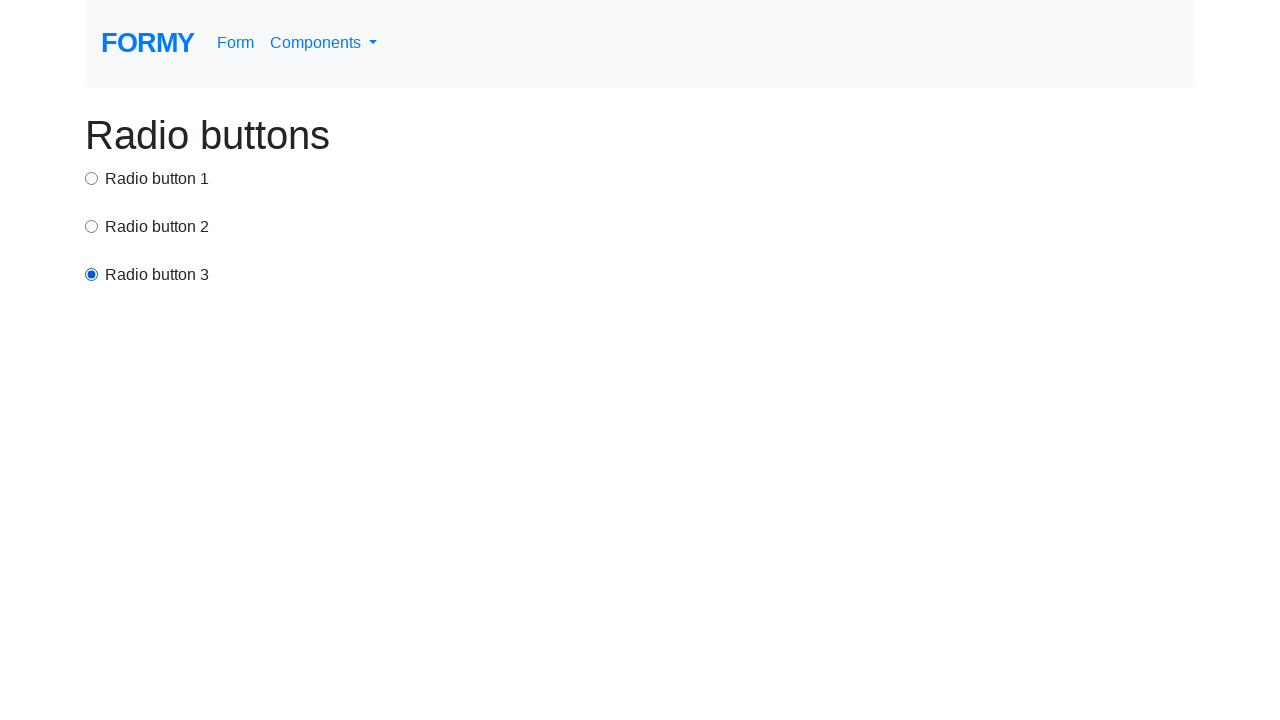

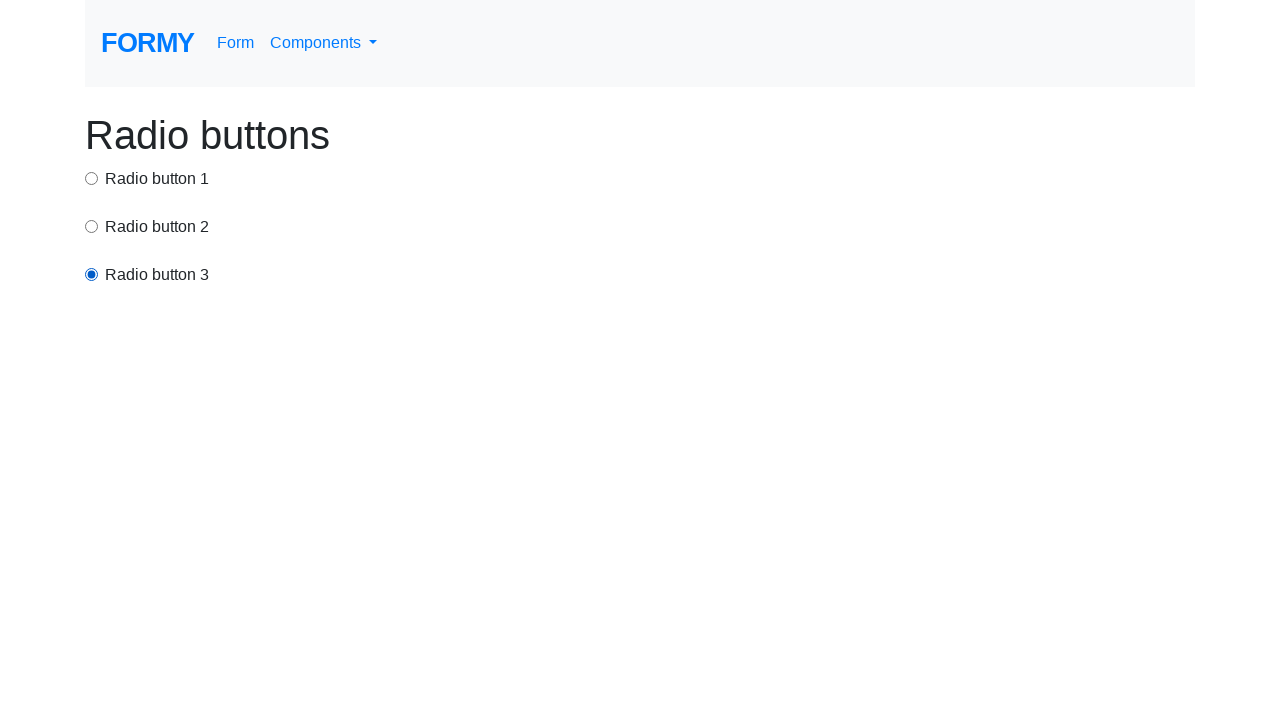